Tests the login form validation by entering only a username without a password and verifying that an appropriate error message is displayed

Starting URL: https://www.saucedemo.com/

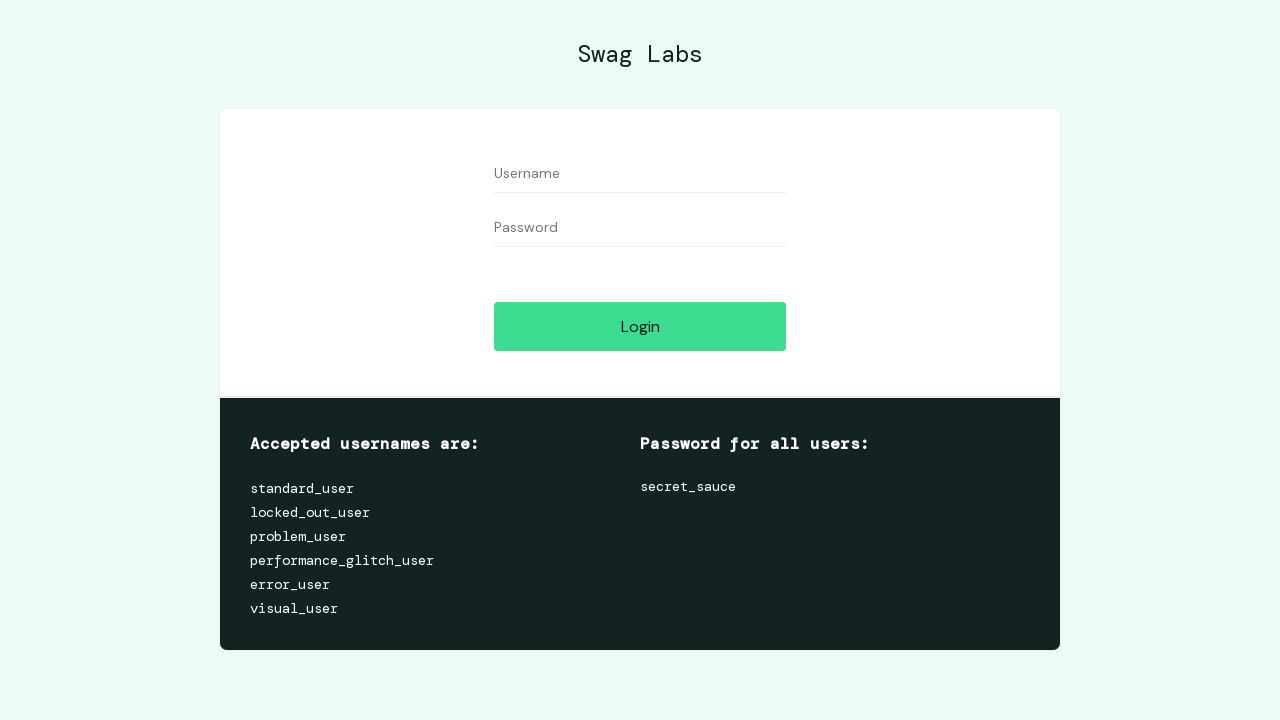

Filled username field with 'standard_user' on #user-name
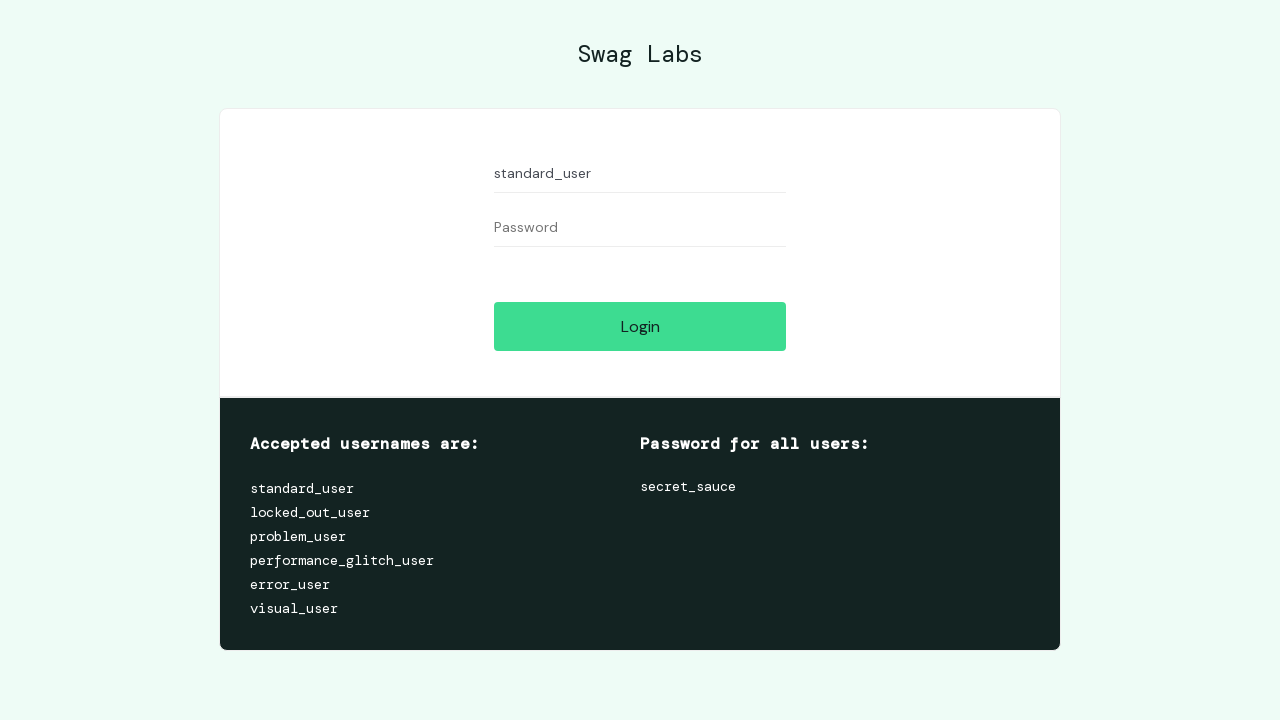

Clicked login button without entering password at (640, 326) on #login-button
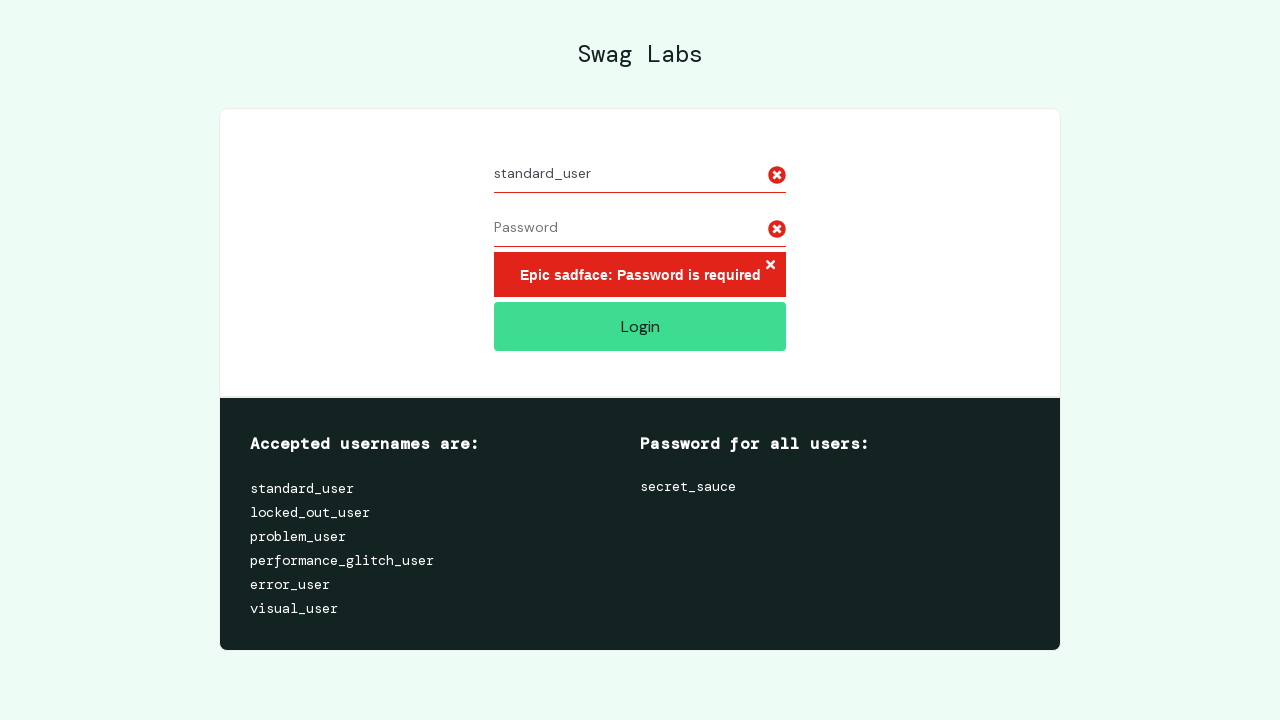

Error message appeared on screen
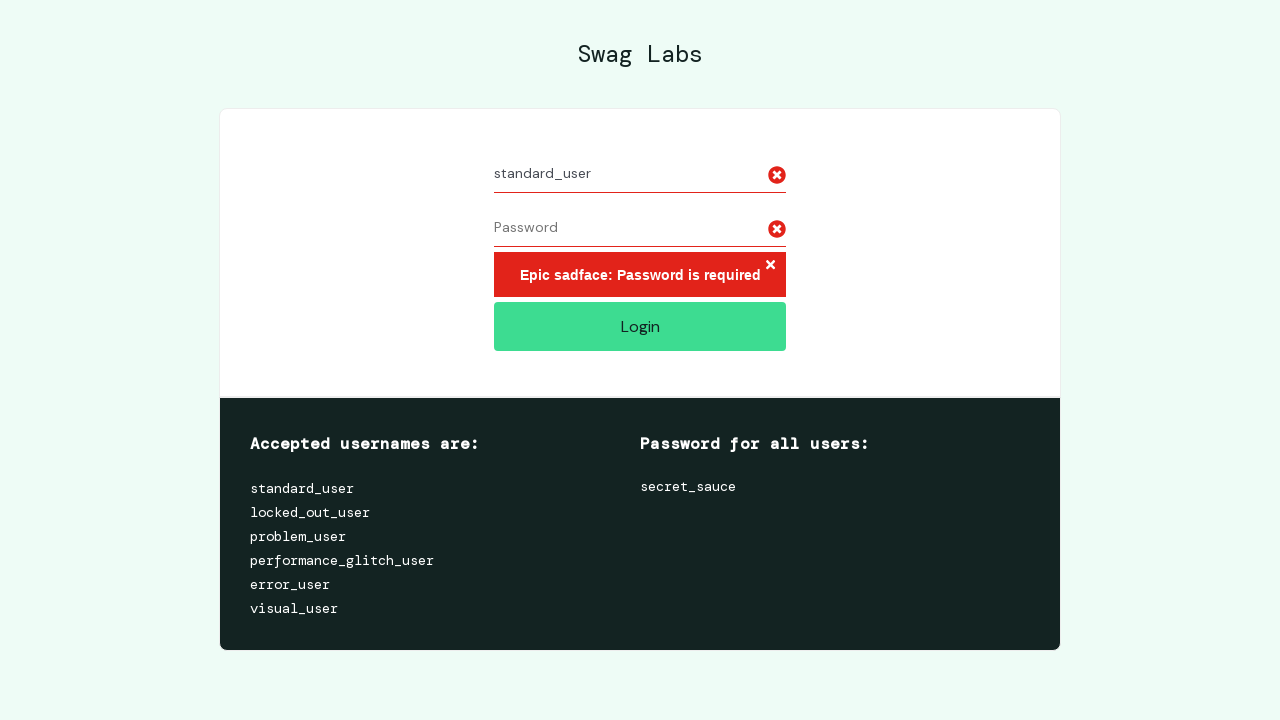

Verified error message text is 'Epic sadface: Password is required'
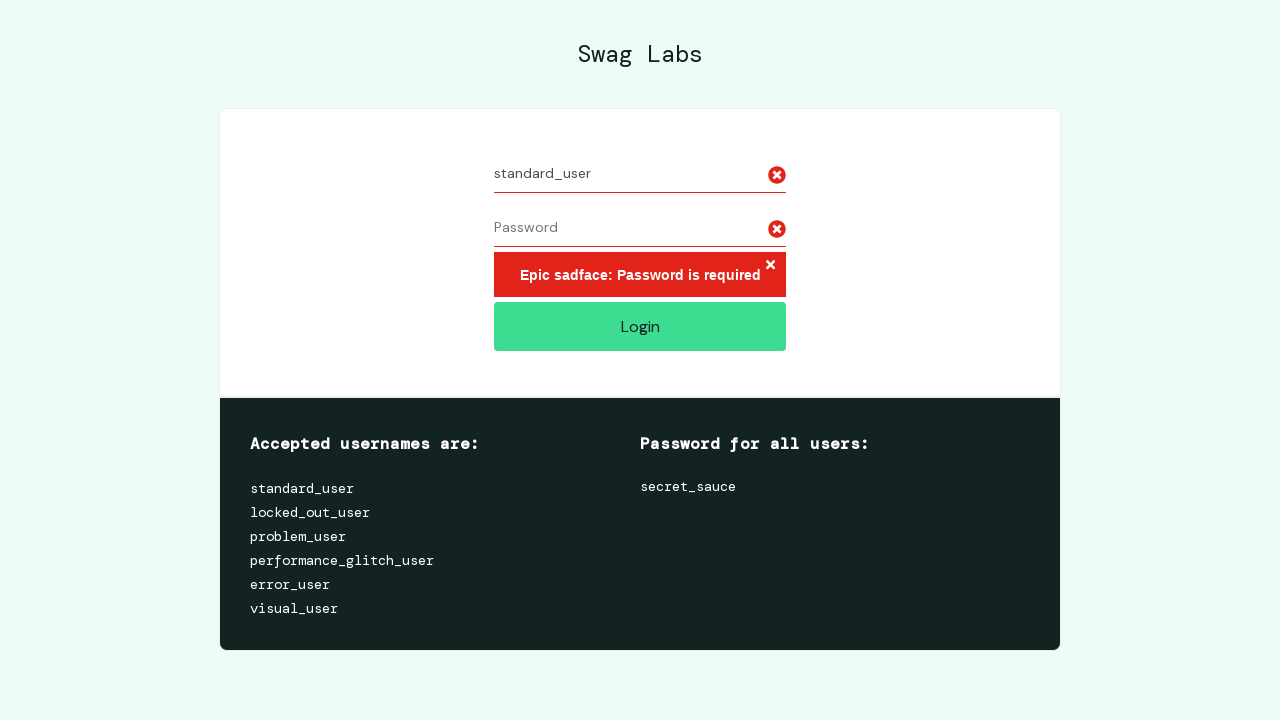

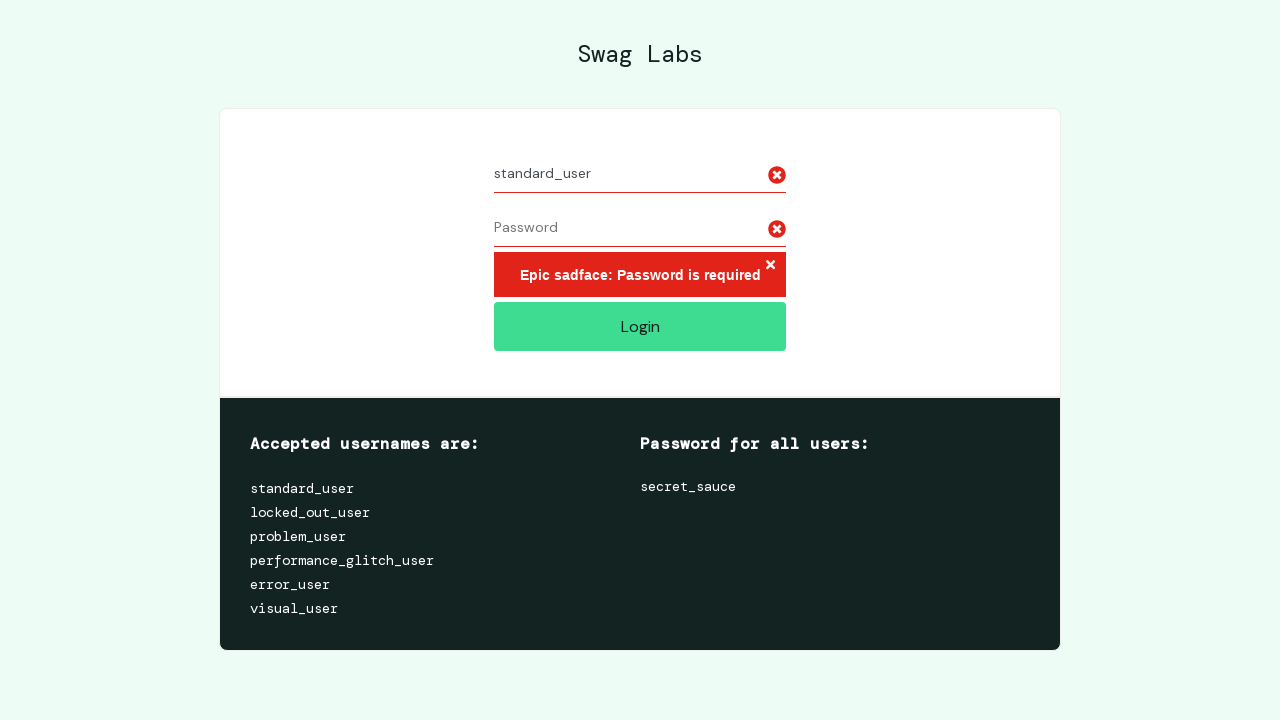